Tests multi-select dropdown functionality by selecting options using visible text, index, and value attributes, then deselecting an option by index

Starting URL: https://training-support.net/webelements/selects

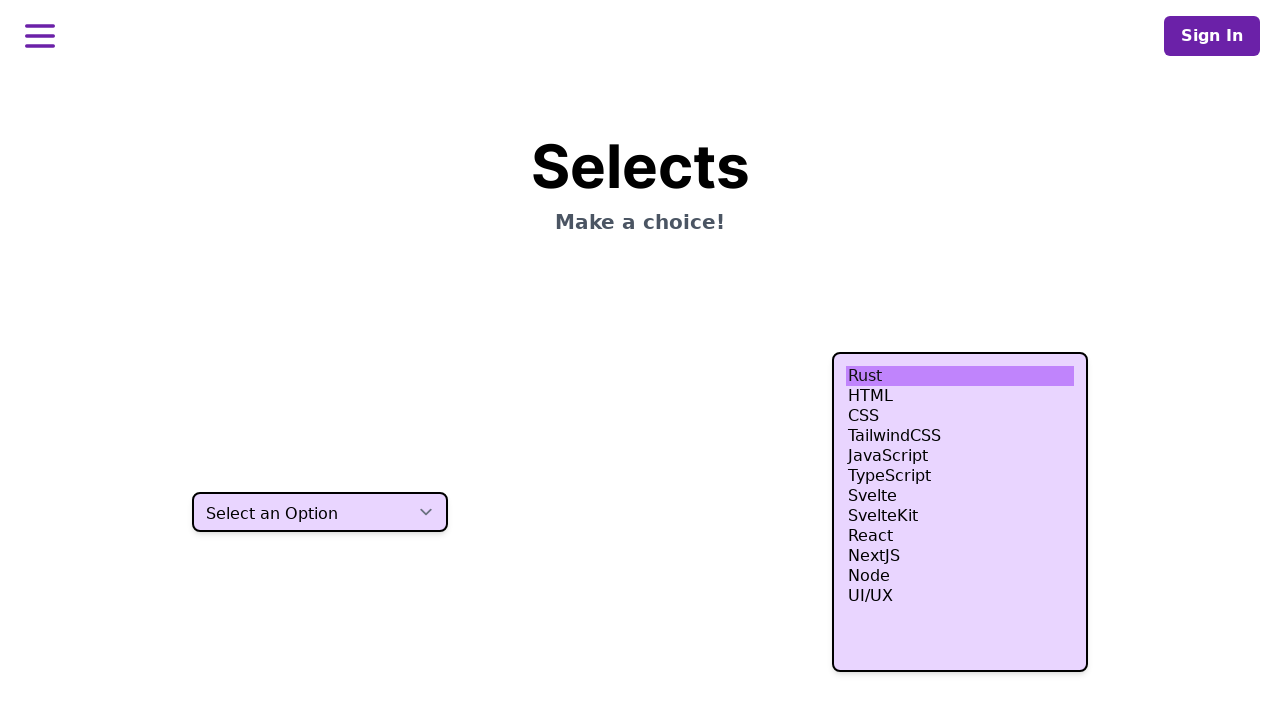

Selected 'HTML' option using visible text from multi-select dropdown on select.h-80
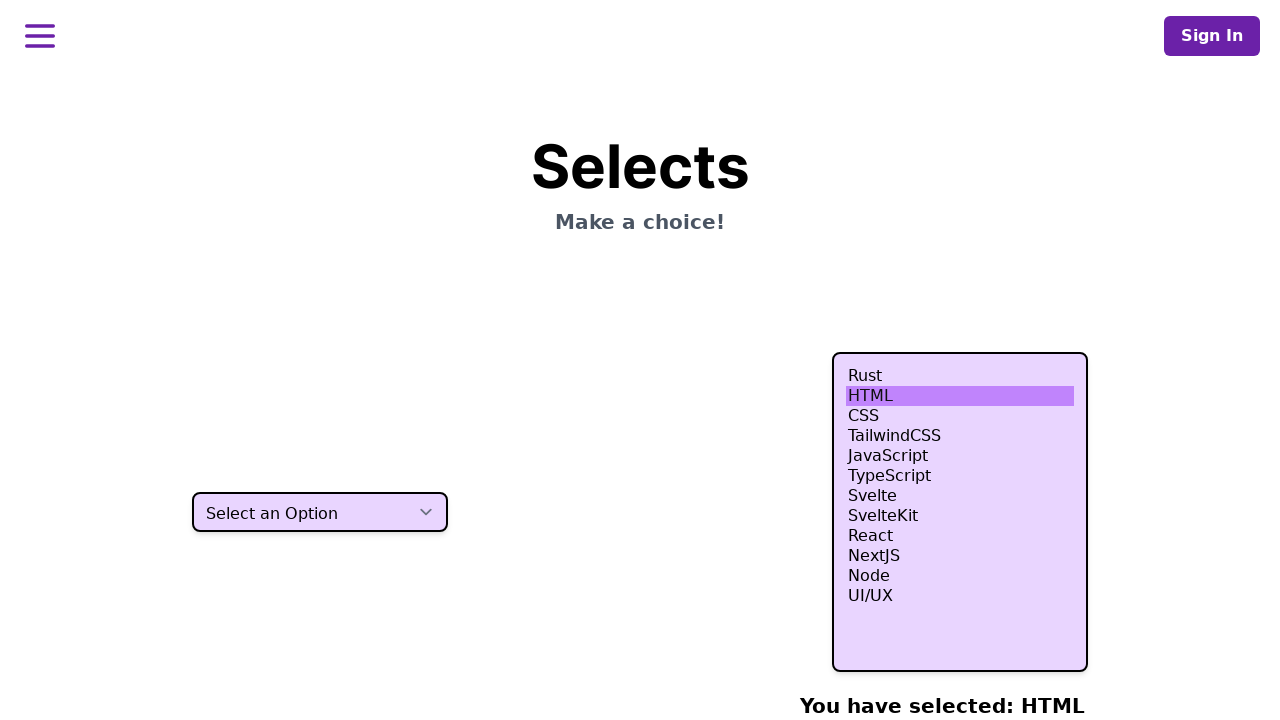

Selected option at index 3 from multi-select dropdown on select.h-80
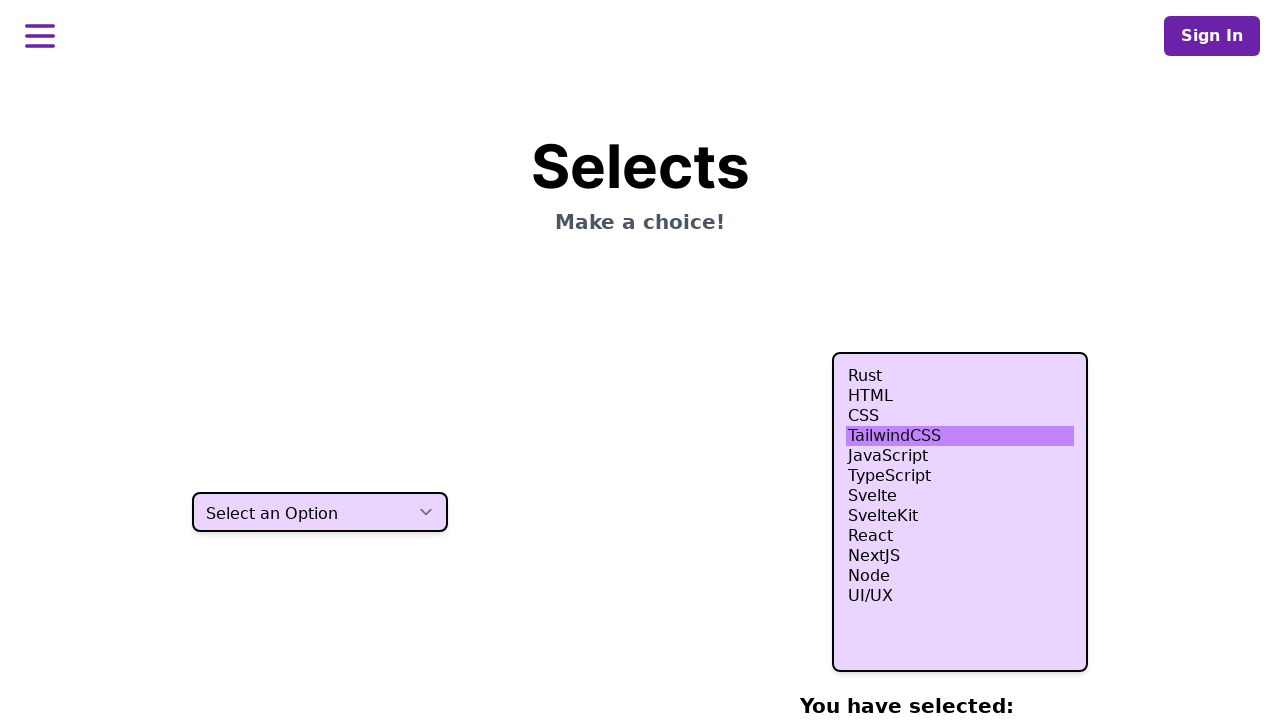

Selected option at index 4 from multi-select dropdown on select.h-80
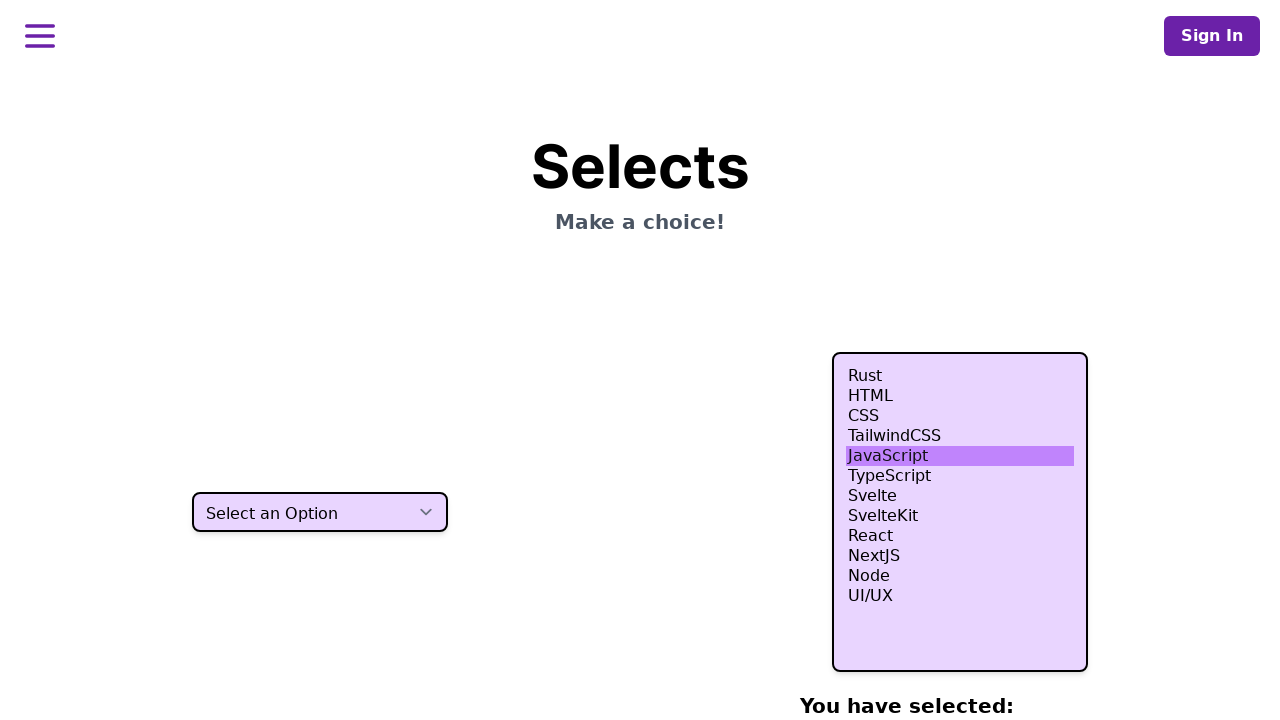

Selected option at index 5 from multi-select dropdown on select.h-80
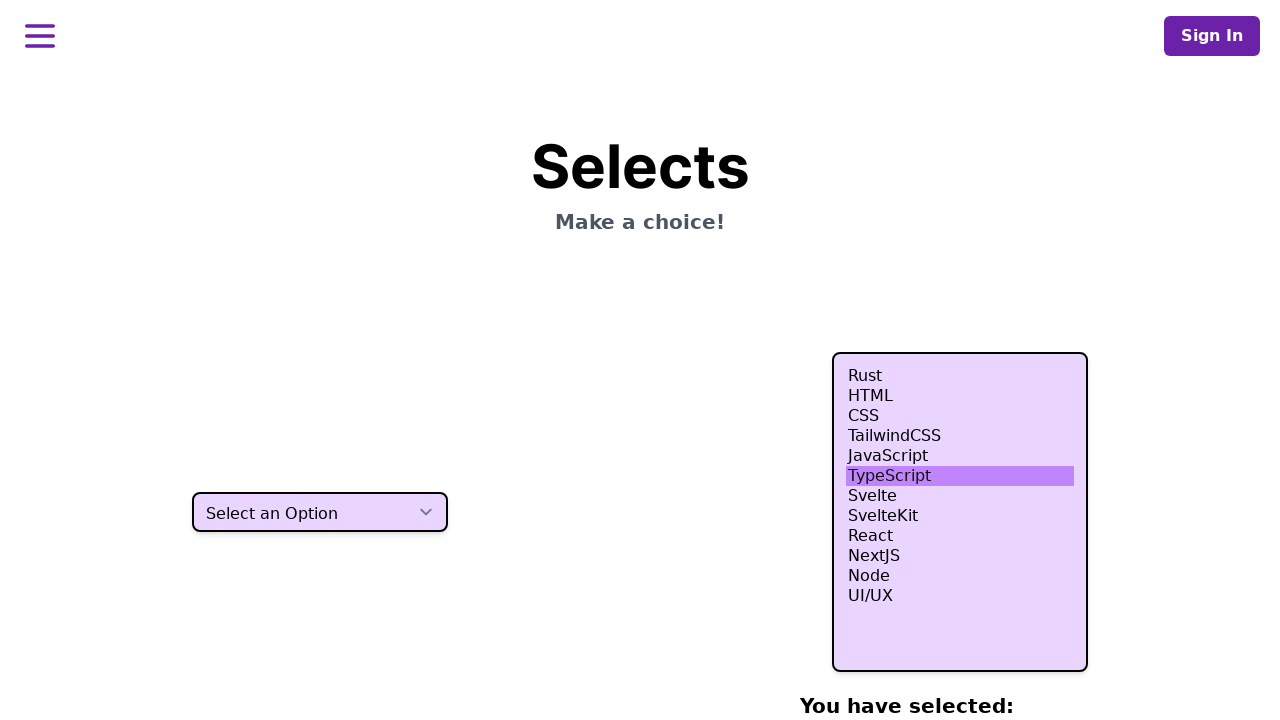

Selected 'Node' option using value attribute 'nodejs' on select.h-80
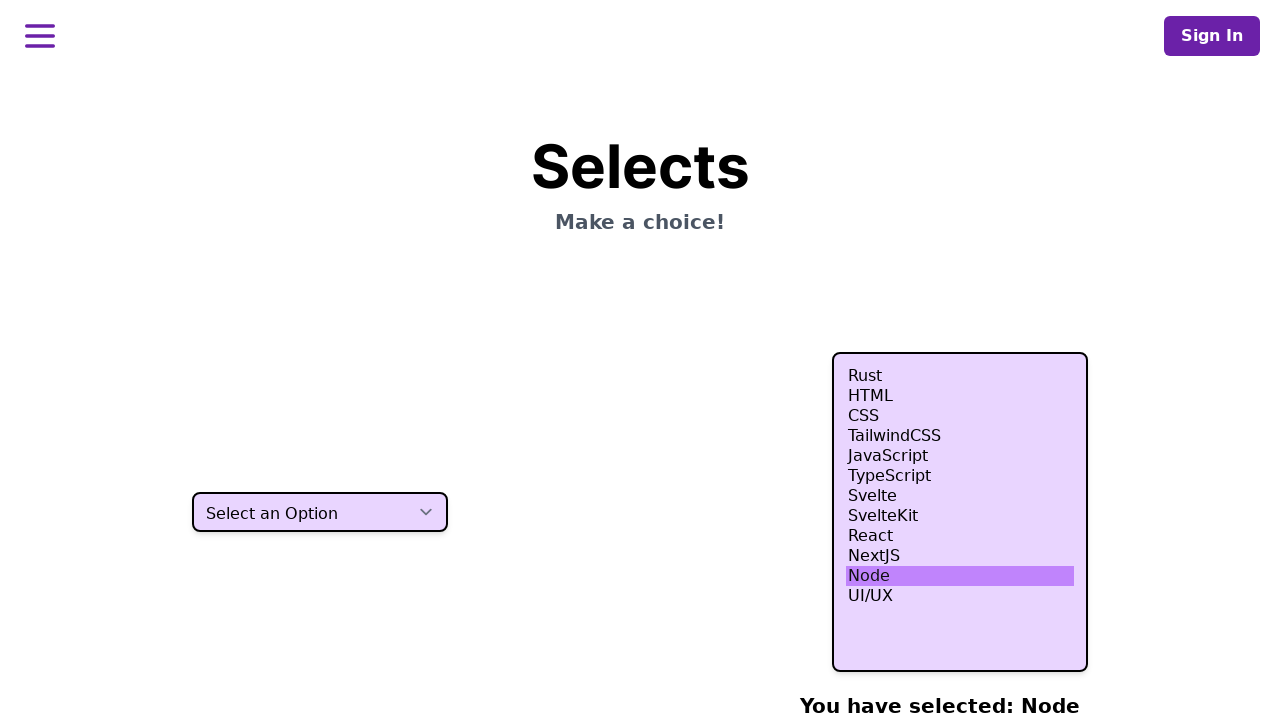

Waited 500ms to observe all selections
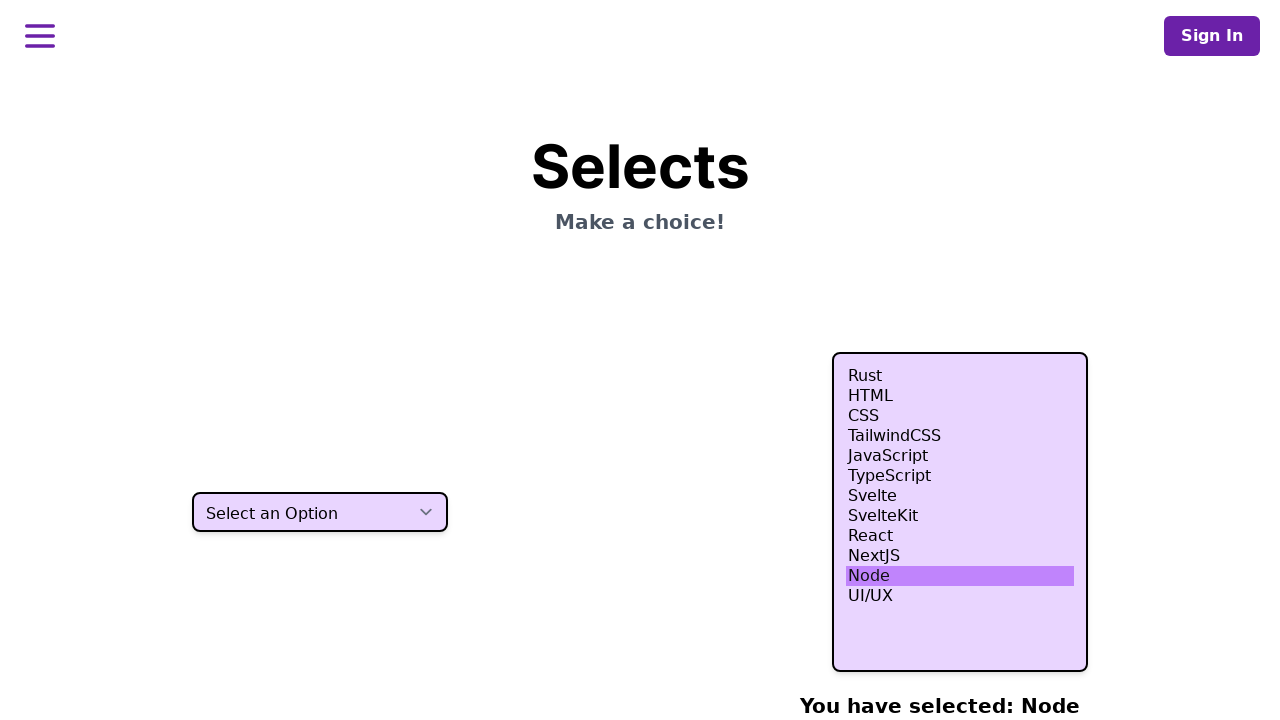

Deselected option at index 4 by setting selected property to false
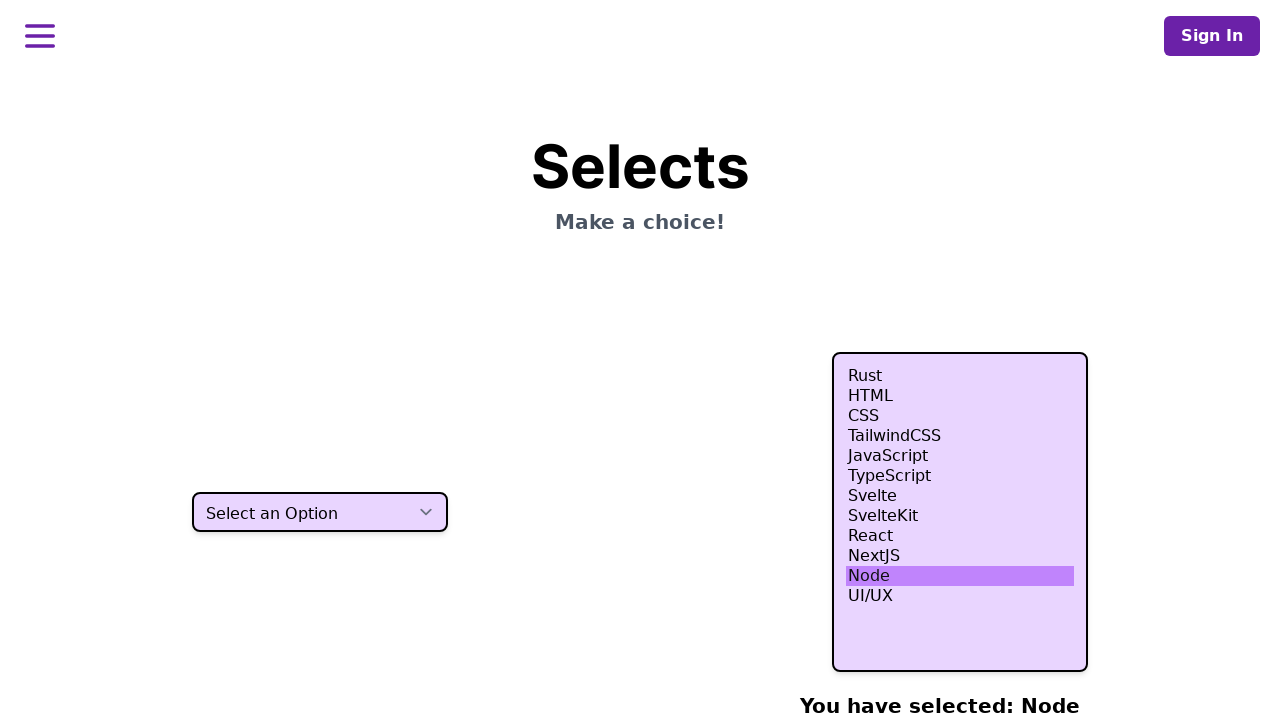

Waited 500ms to observe final state of multi-select dropdown
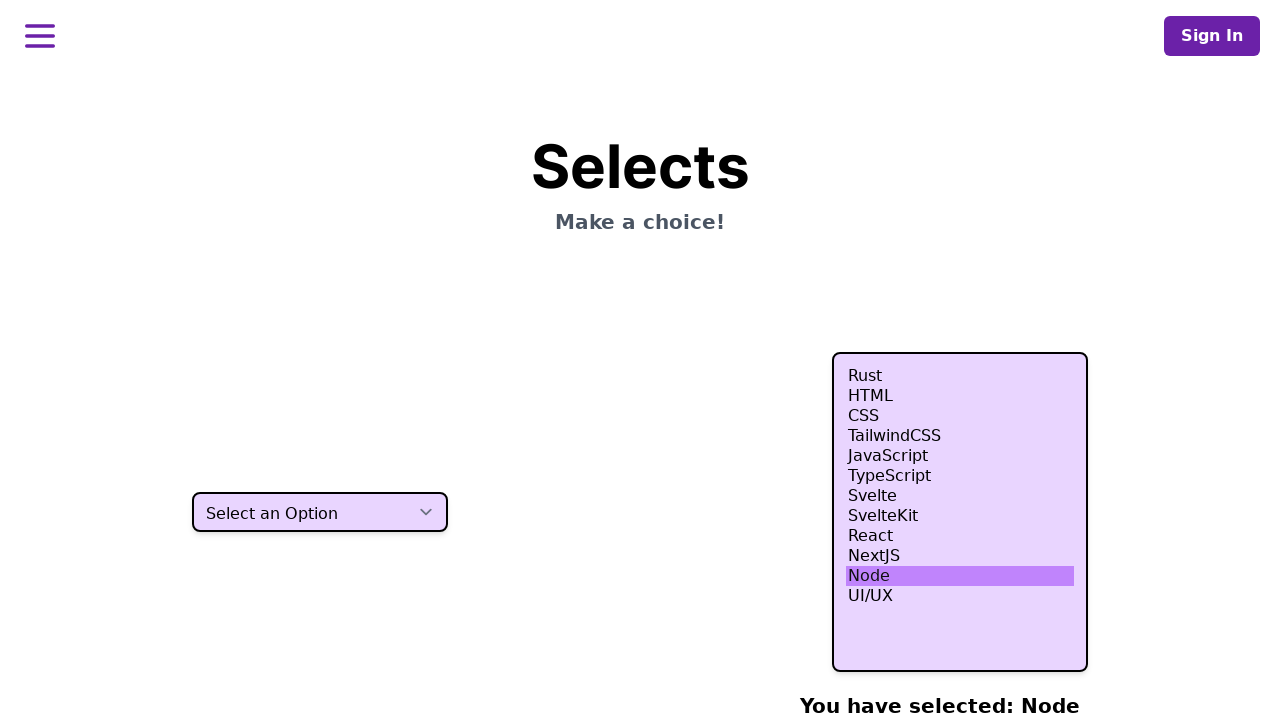

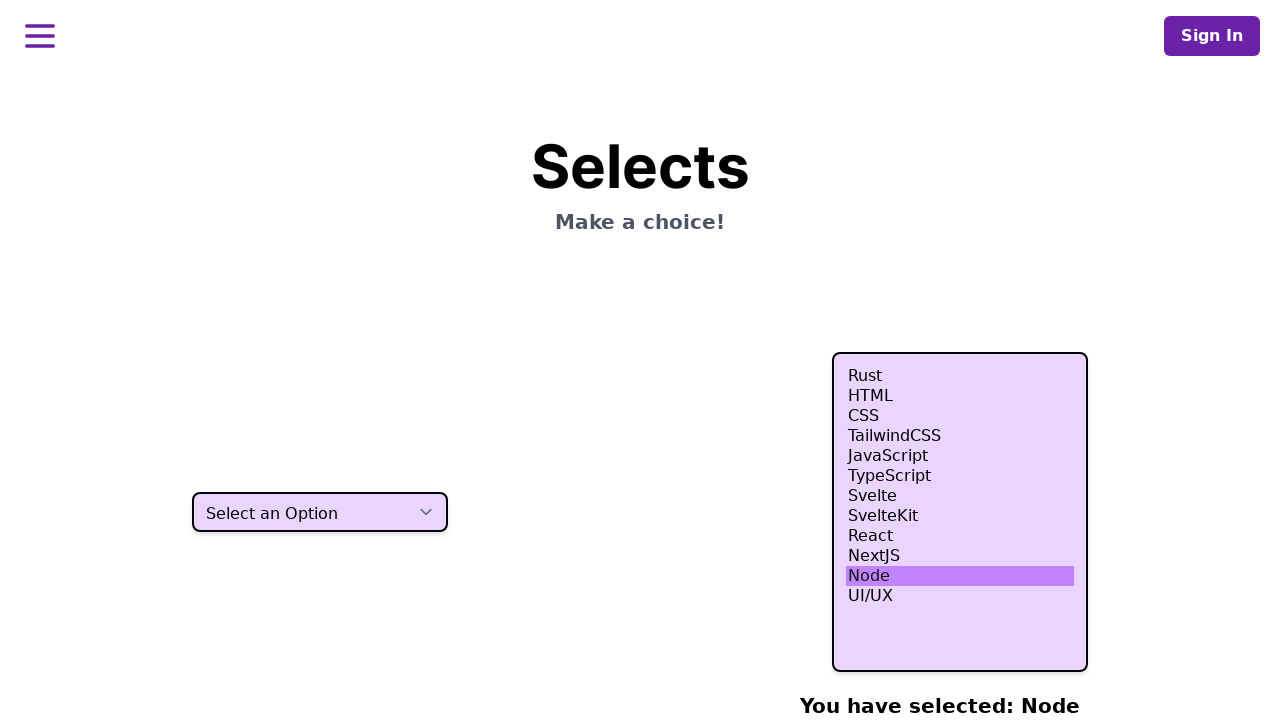